Tests multiple browser window handling by opening new tabs and windows through button clicks, then closing all opened windows except the main one

Starting URL: https://demoqa.com/browser-windows

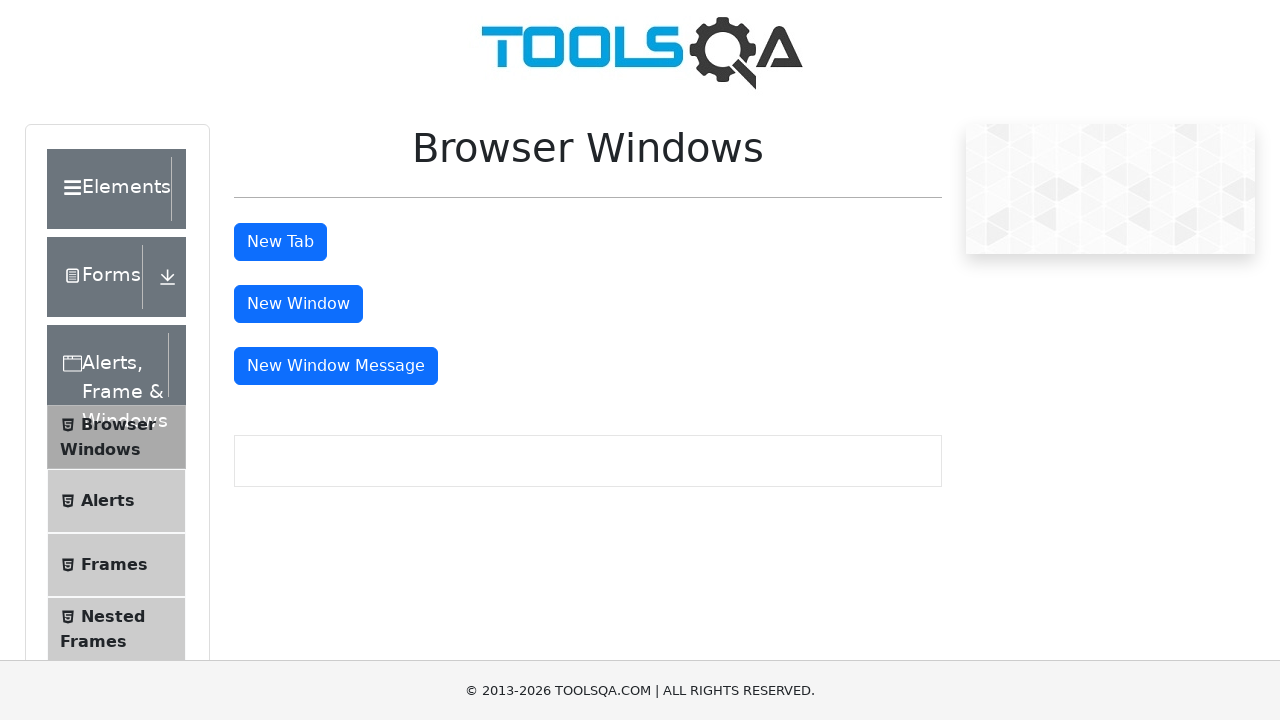

Stored reference to main window/tab
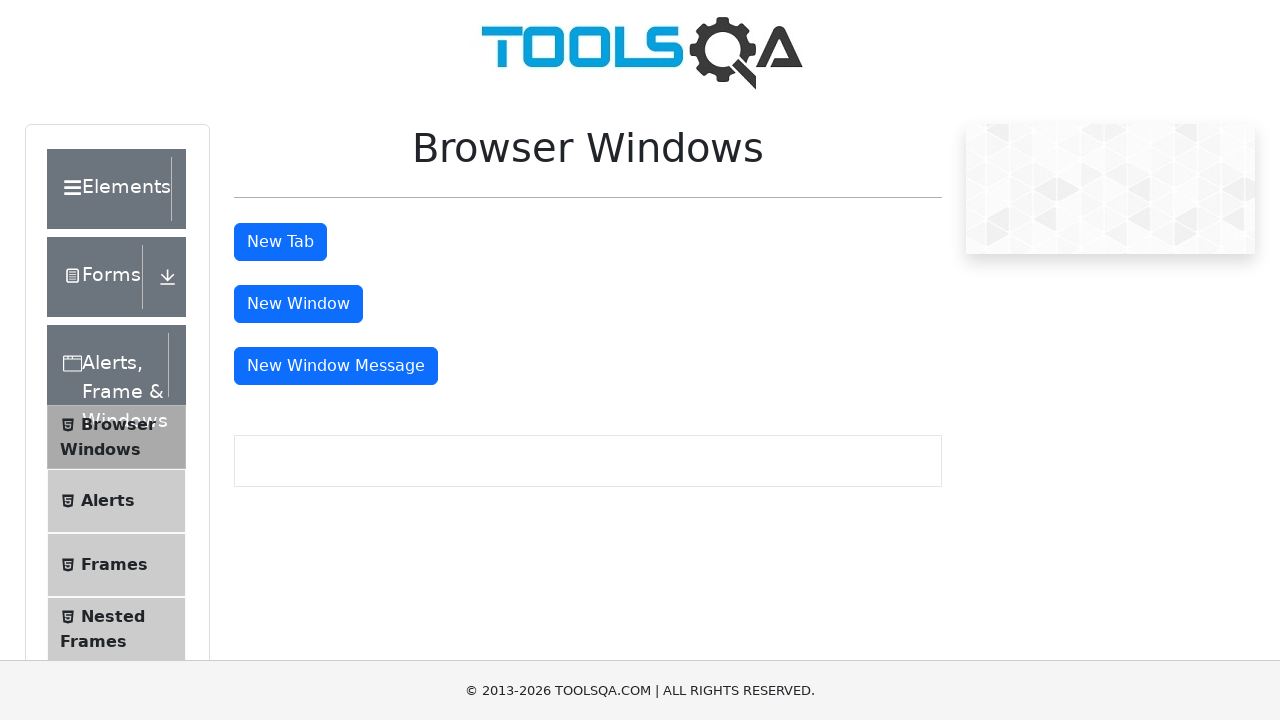

Clicked button to open new tab at (280, 242) on #tabButton
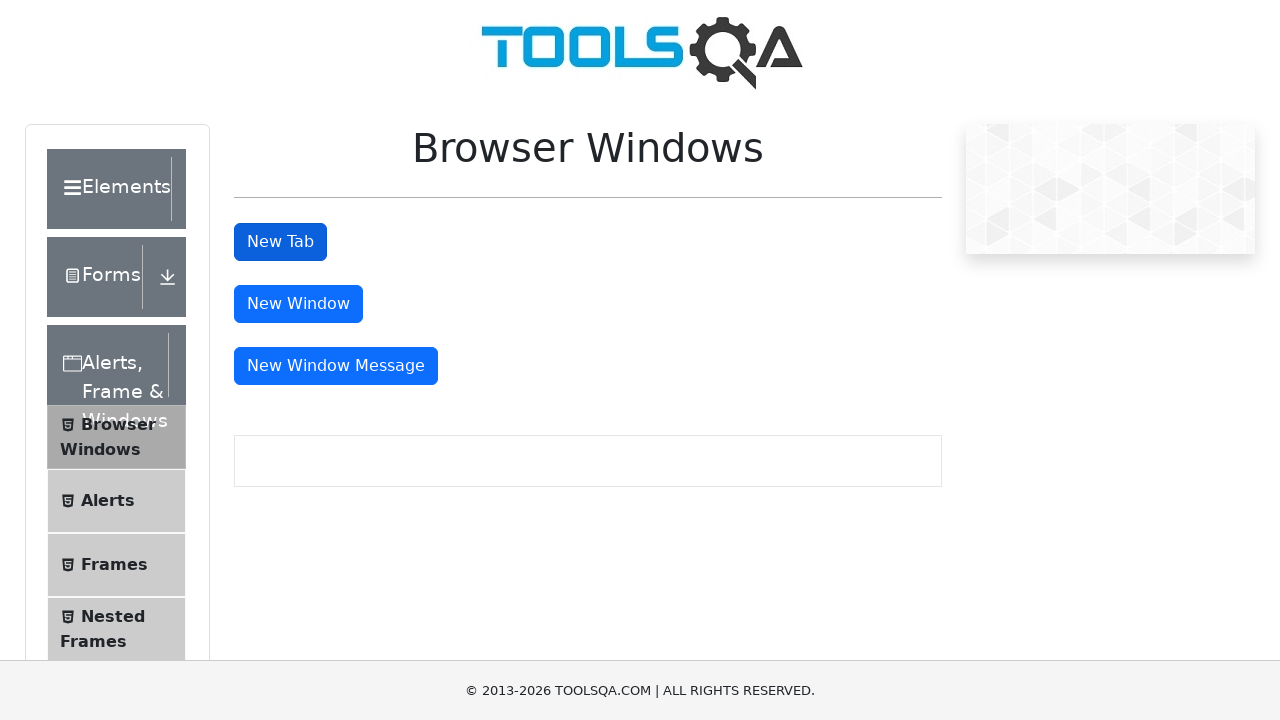

Clicked button to open new window at (298, 304) on #windowButton
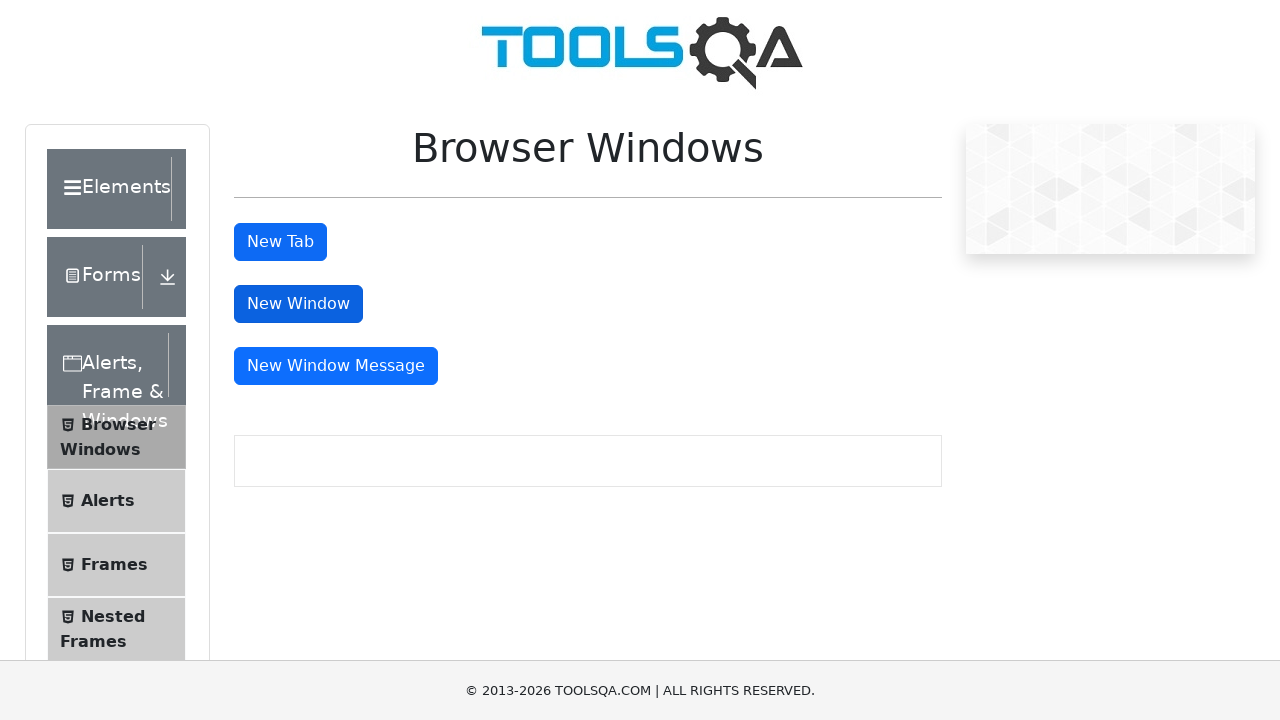

Clicked button to open message window at (336, 366) on #messageWindowButton
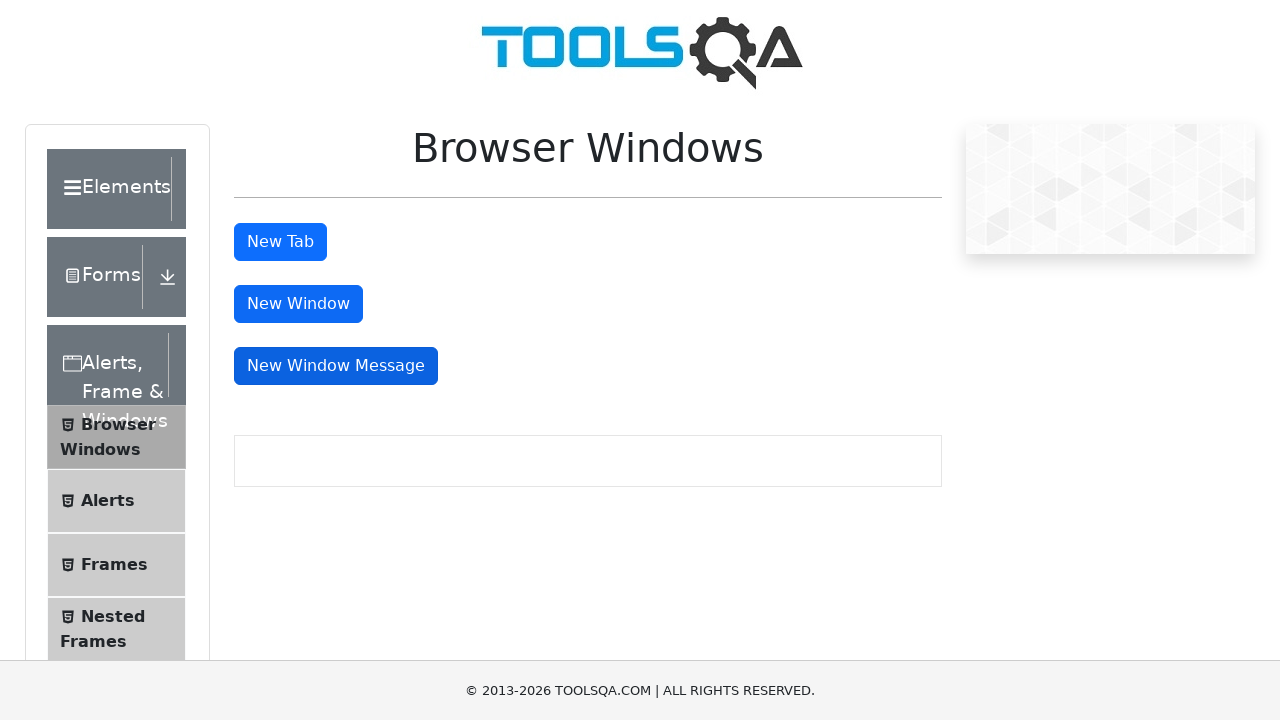

Retrieved all opened pages/tabs from context
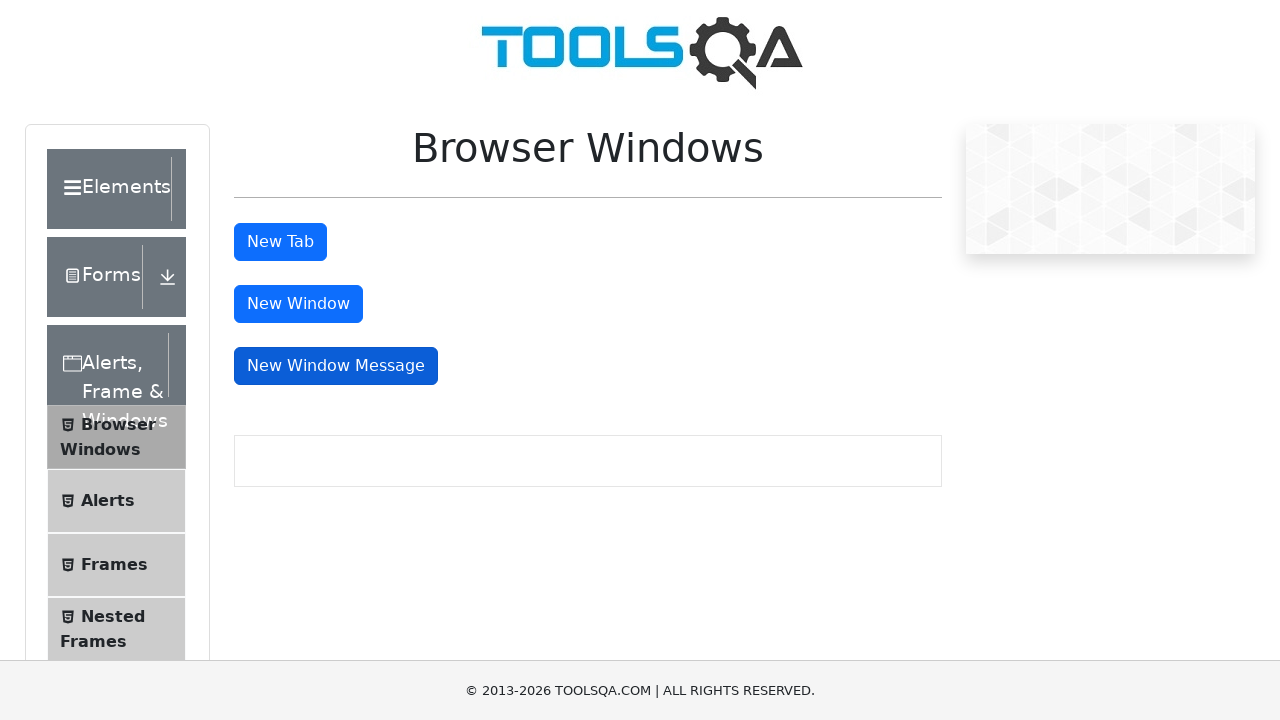

Closed a non-main window/tab
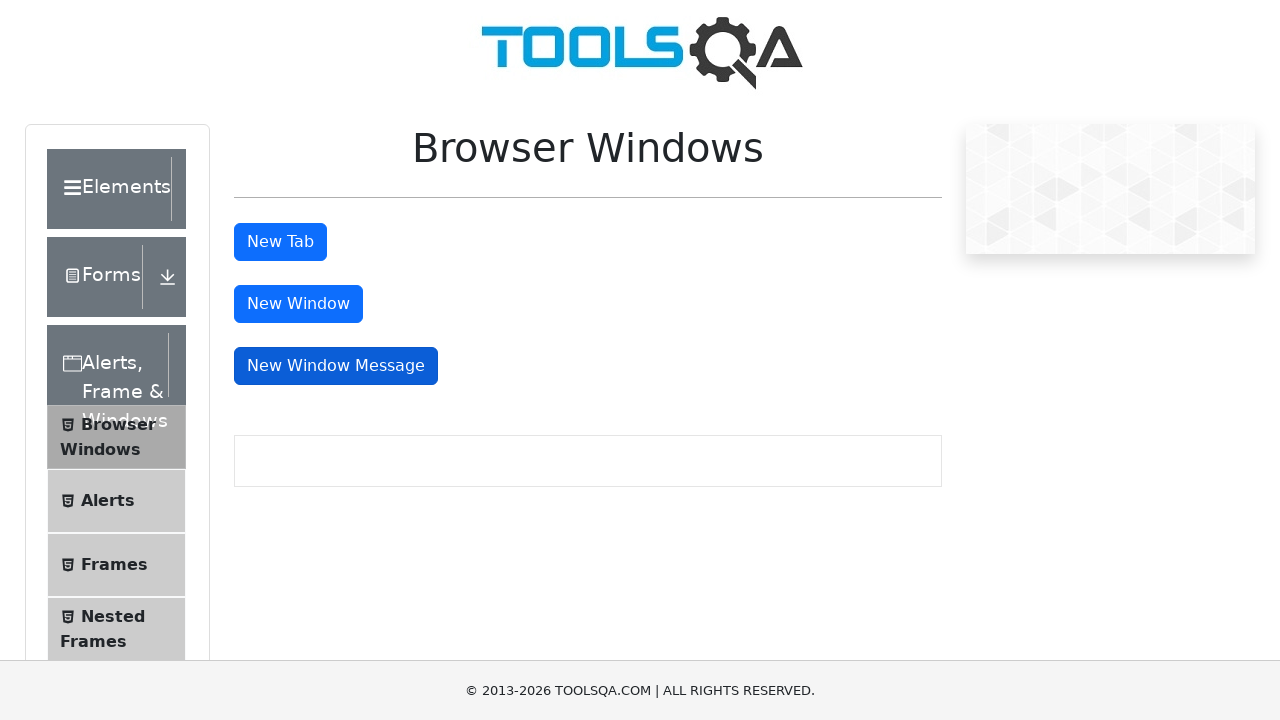

Closed a non-main window/tab
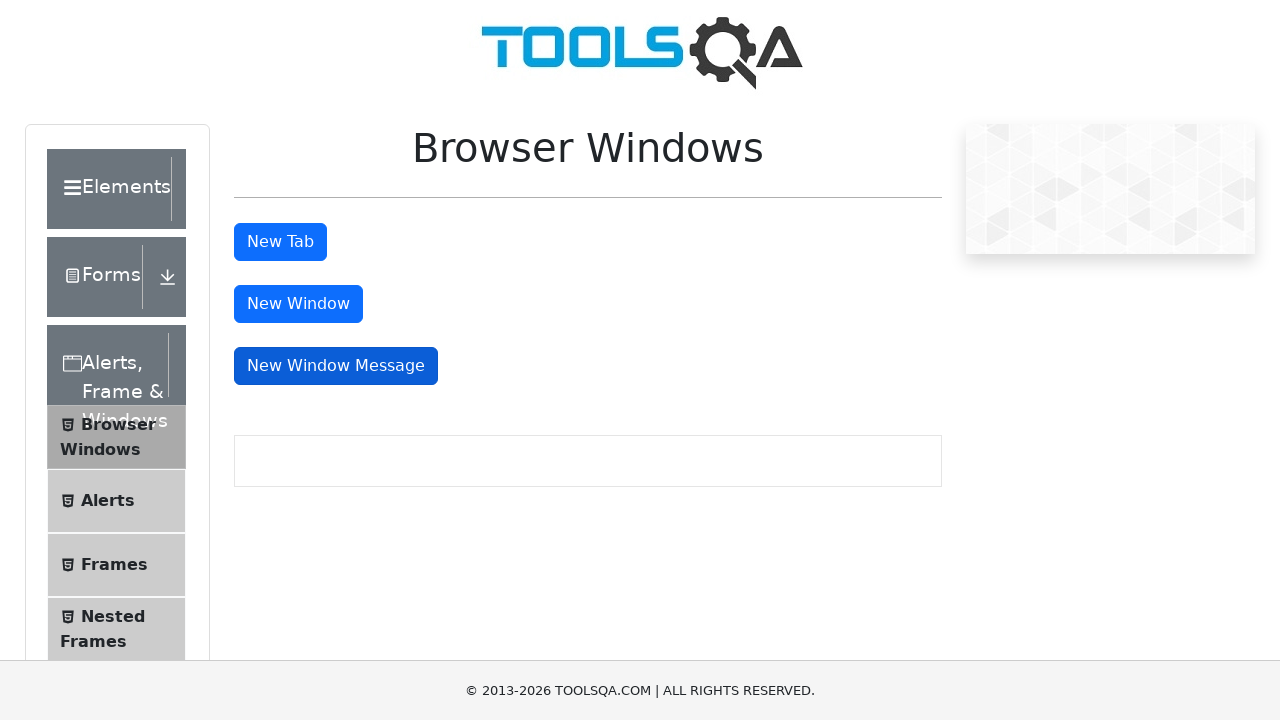

Closed a non-main window/tab
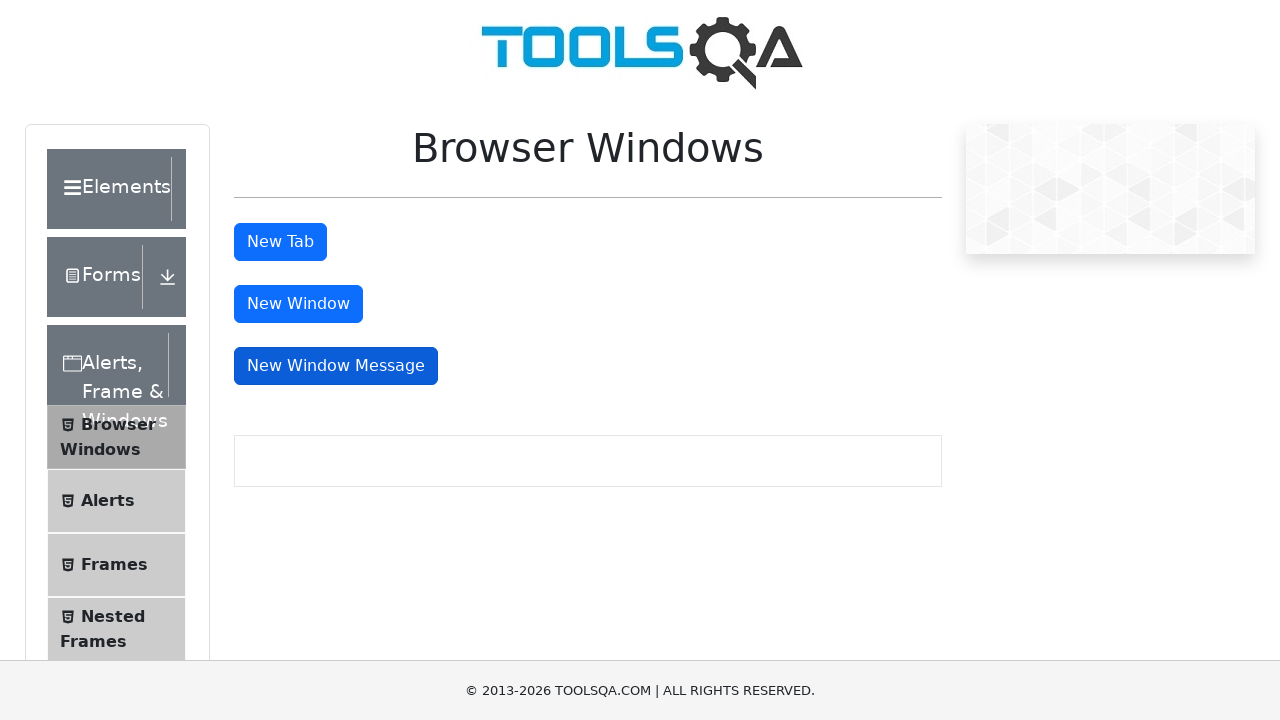

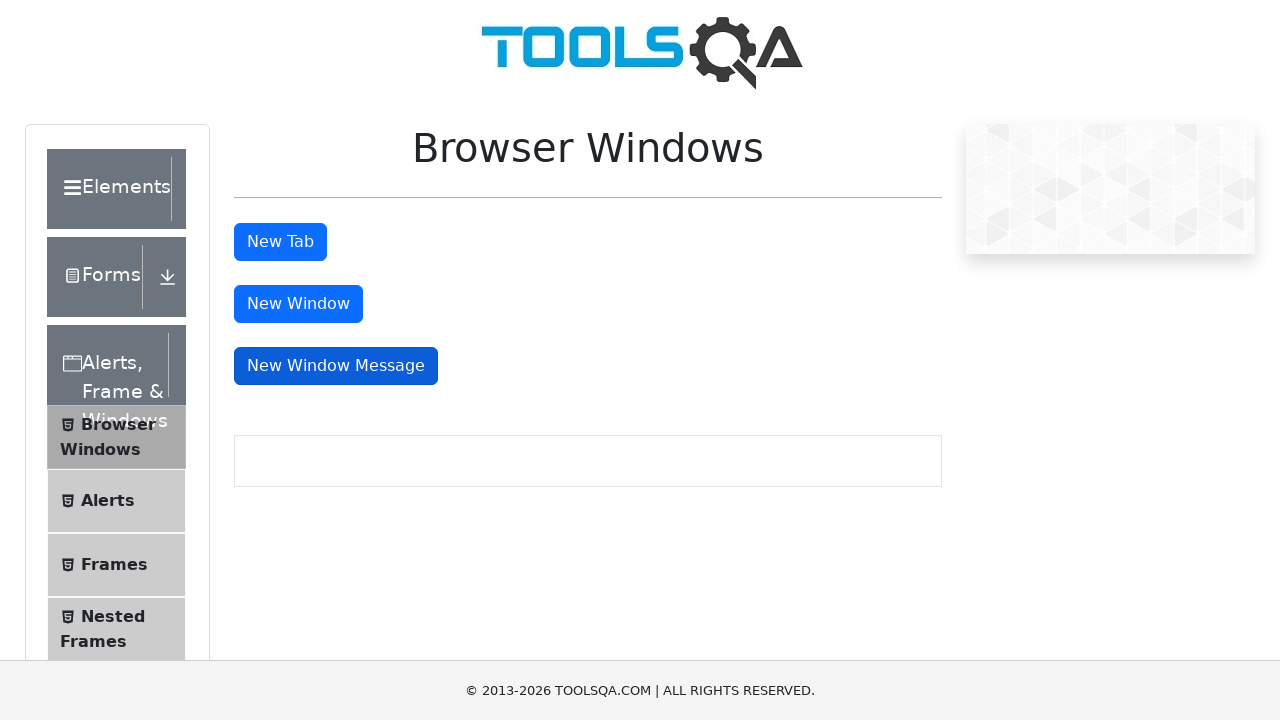